Navigates to Flipkart and then to Myntra, testing page load functionality for e-commerce websites

Starting URL: https://www.flipkart.com

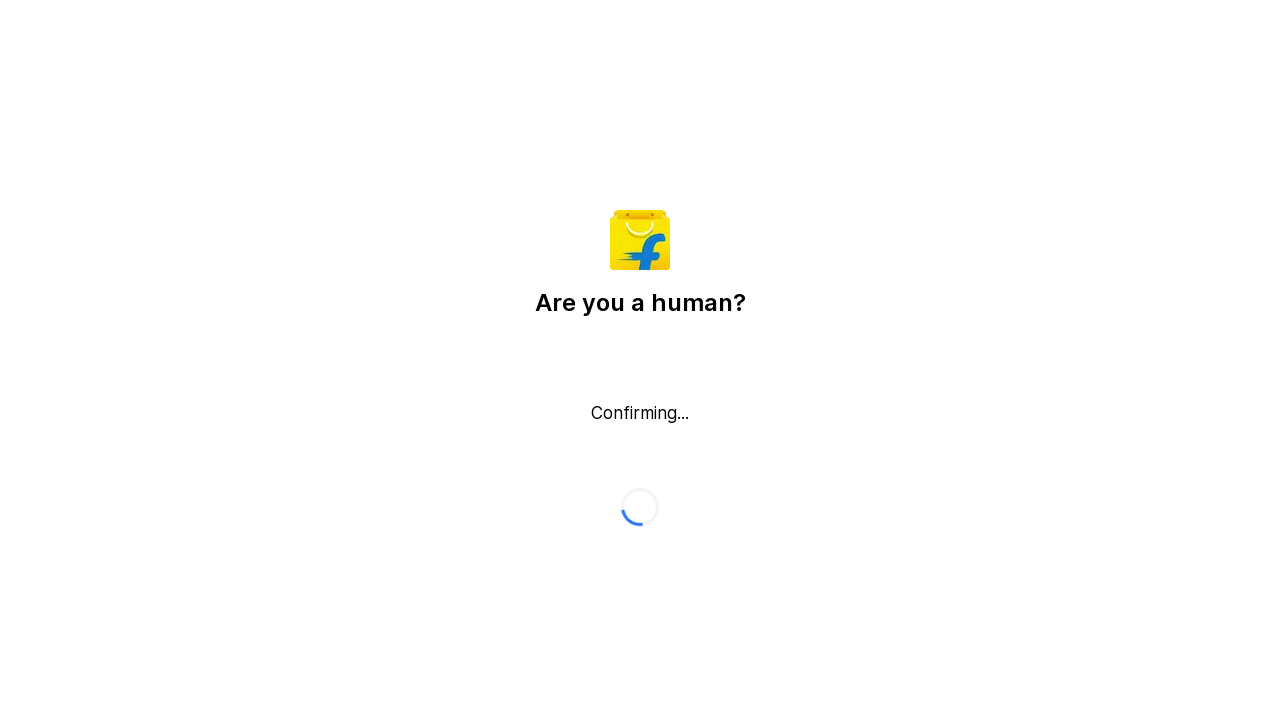

Navigated to Myntra homepage
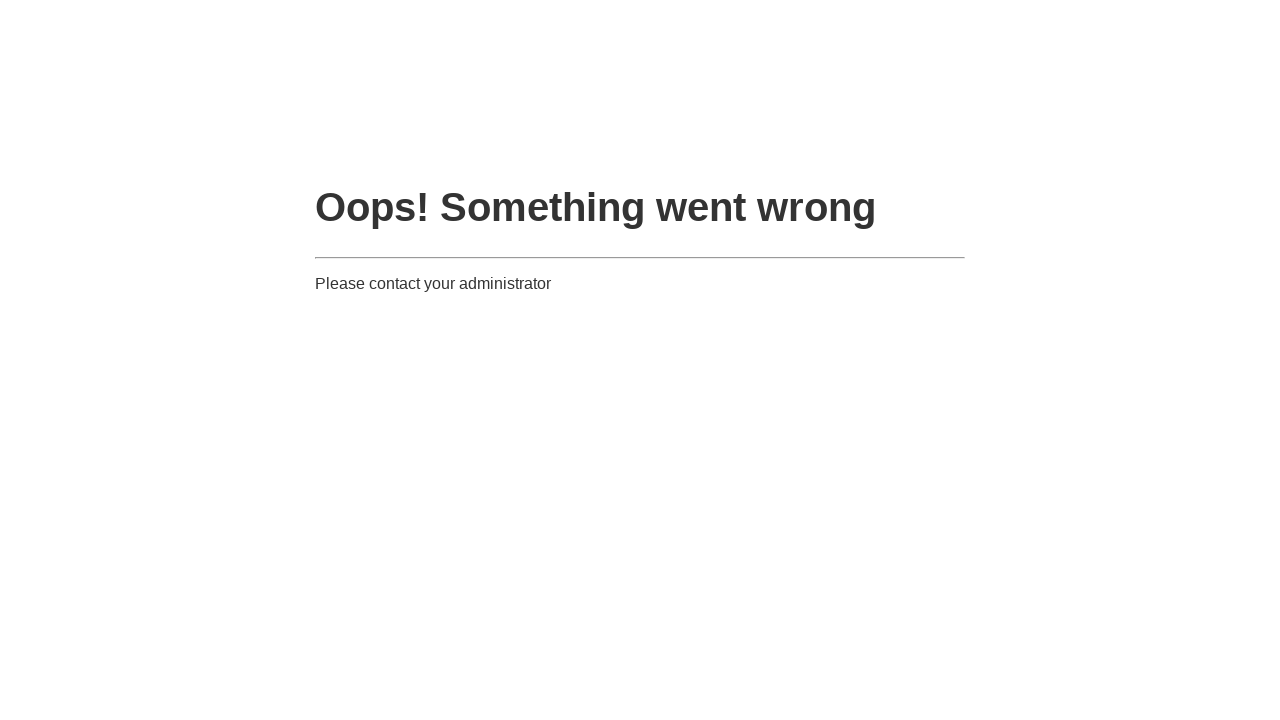

Myntra page fully loaded with all network requests completed
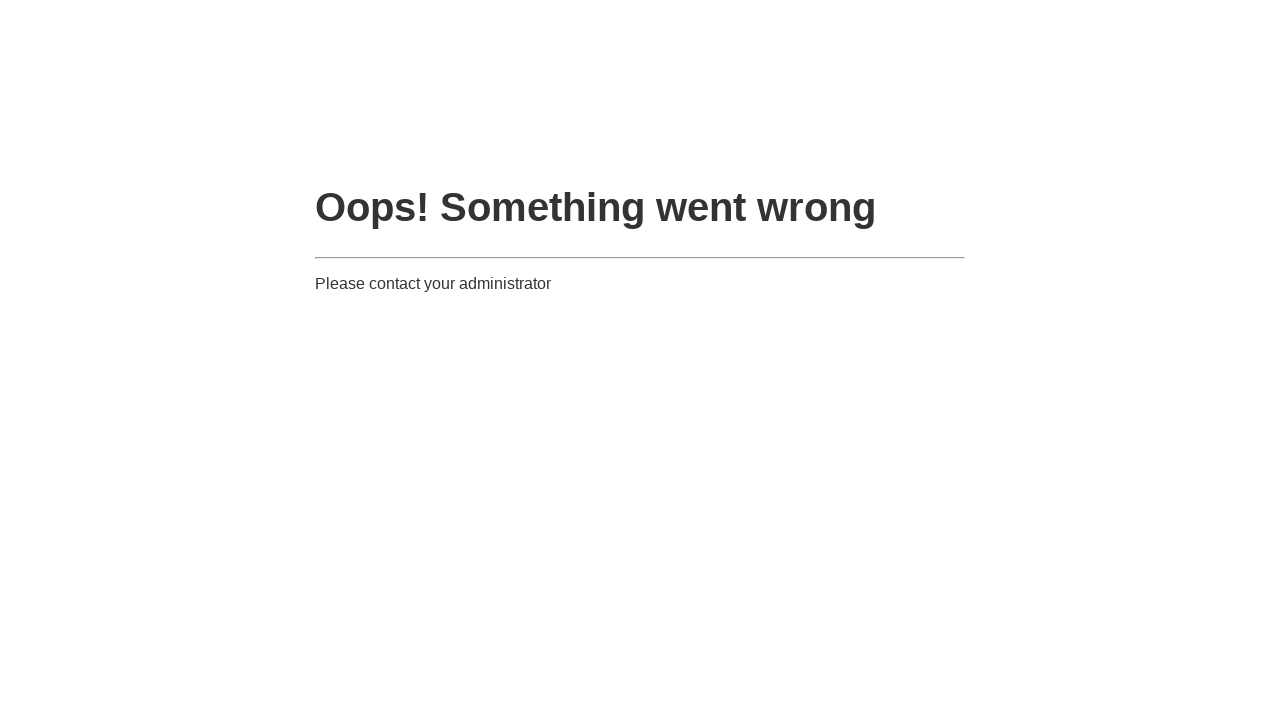

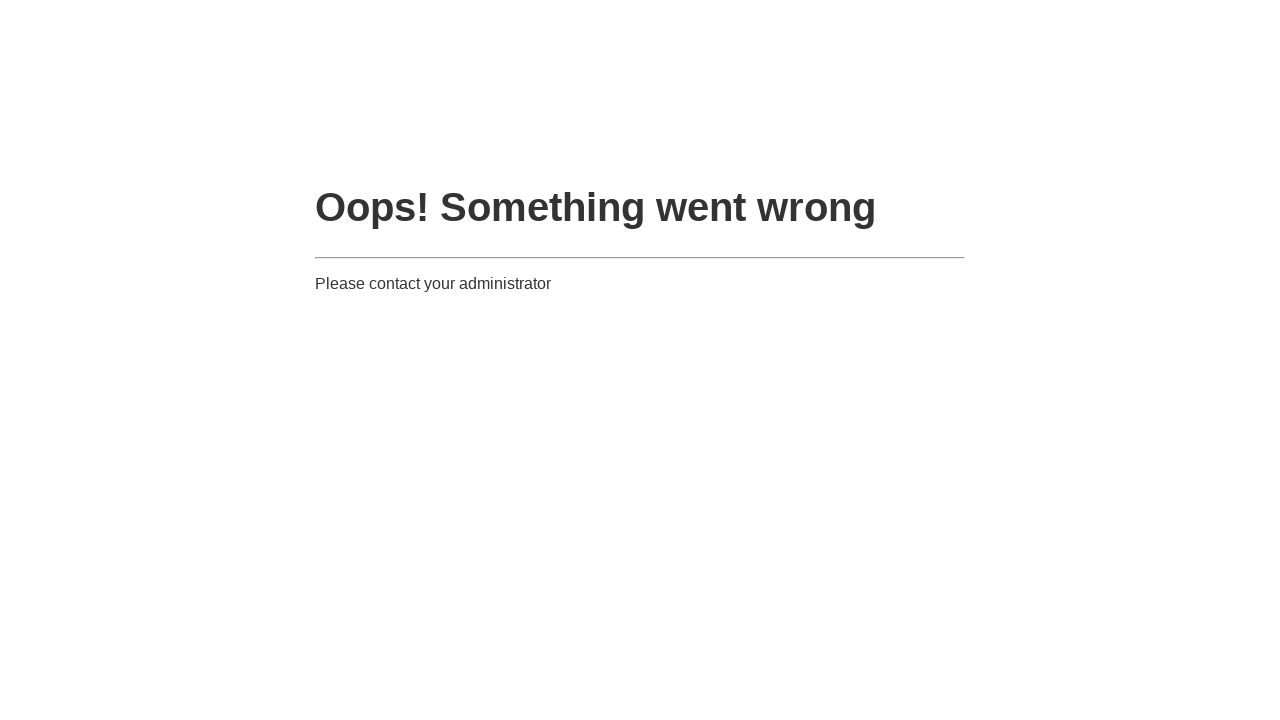